Tests passenger selection dropdown by clicking increment buttons for infants and children multiple times

Starting URL: https://rahulshettyacademy.com/dropdownsPractise/

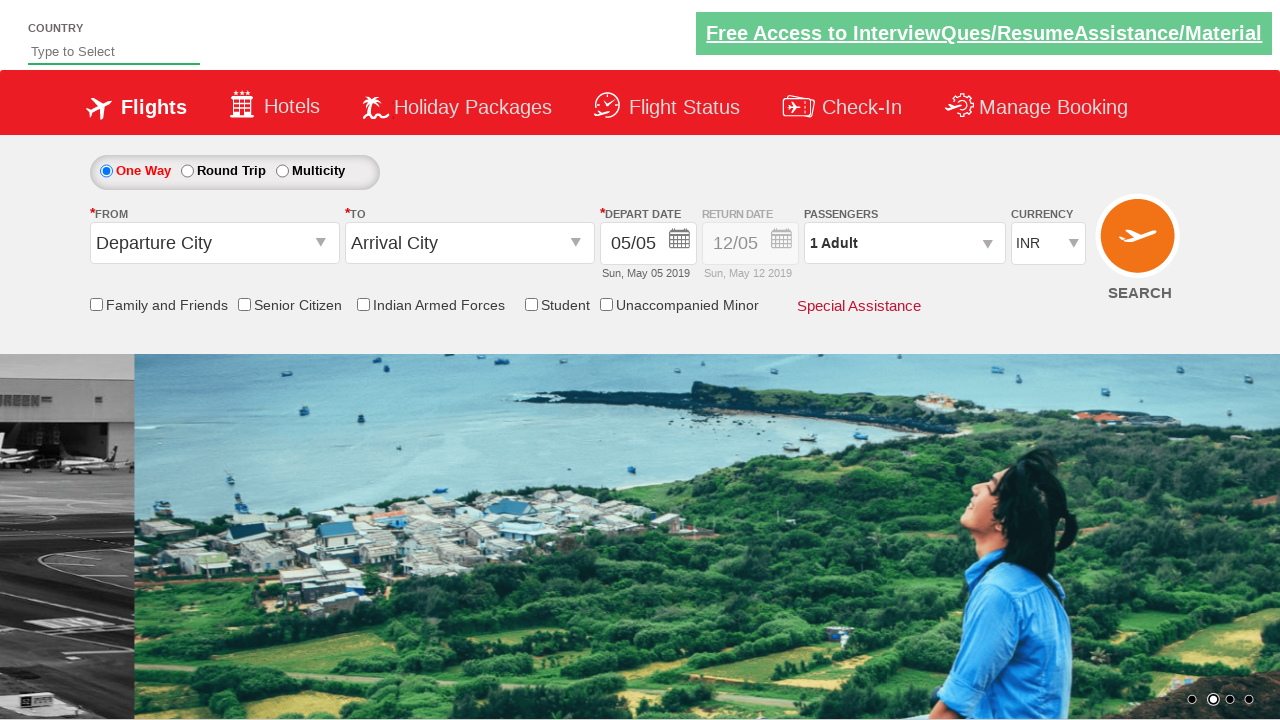

Clicked passenger info dropdown to open it at (904, 243) on #divpaxinfo
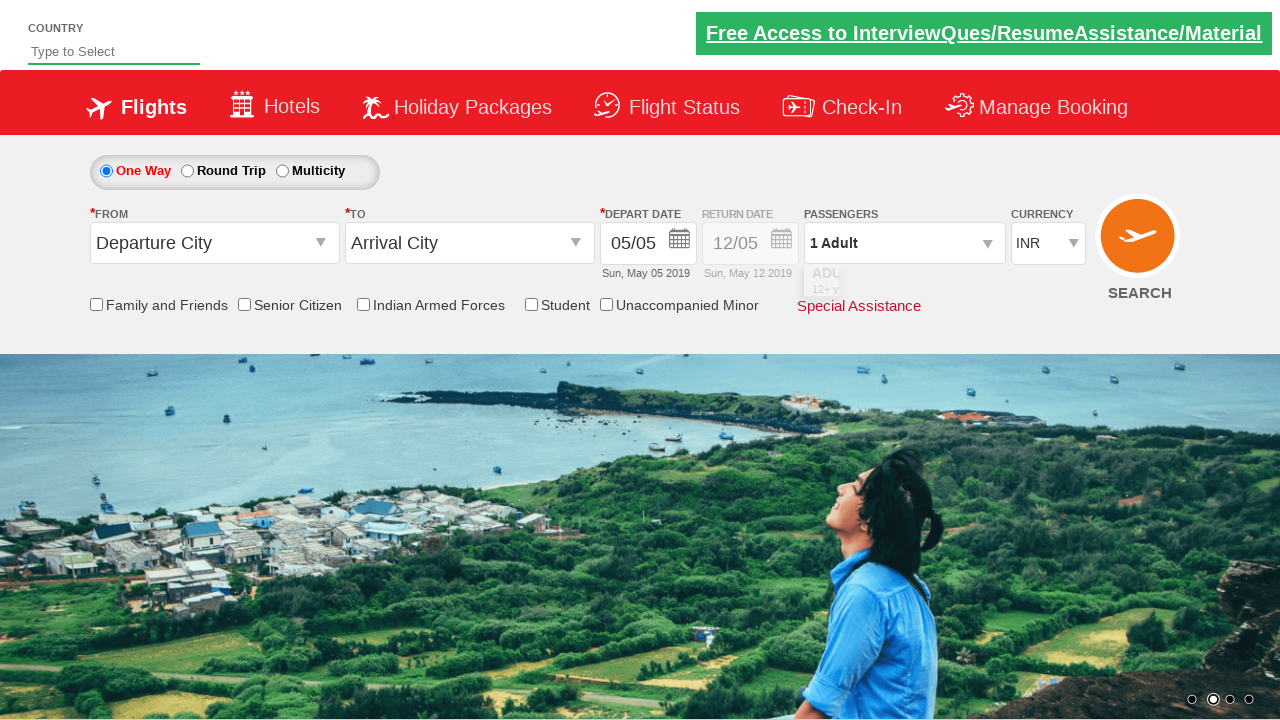

Clicked increment infant button (iteration 1) at (982, 372) on #hrefIncInf
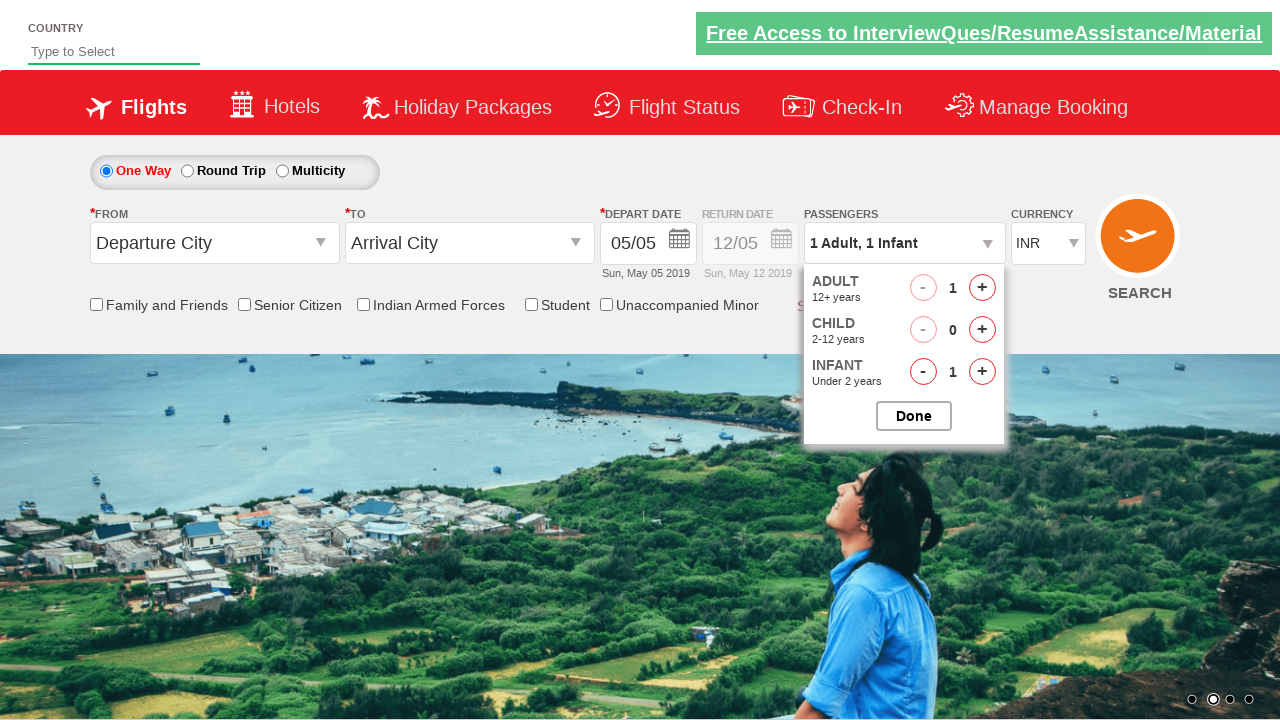

Clicked increment children button (iteration 1) at (982, 330) on #hrefIncChd
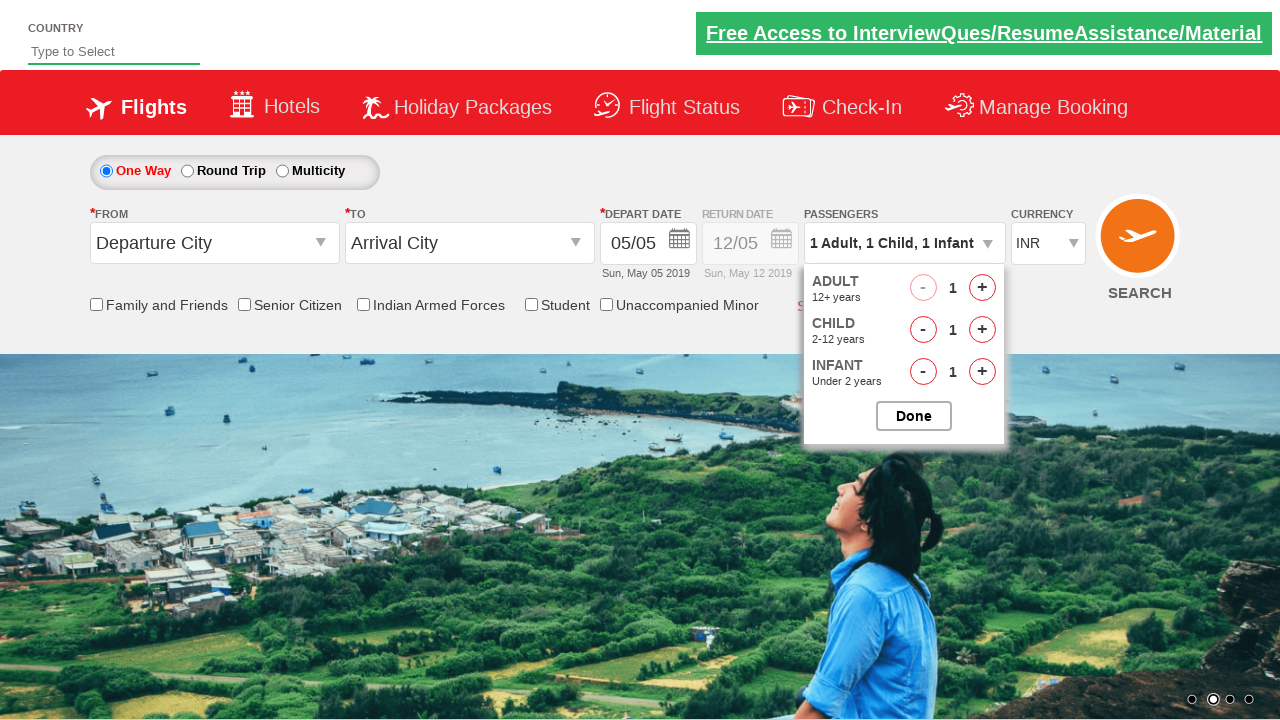

Clicked increment infant button (iteration 2) at (982, 372) on #hrefIncInf
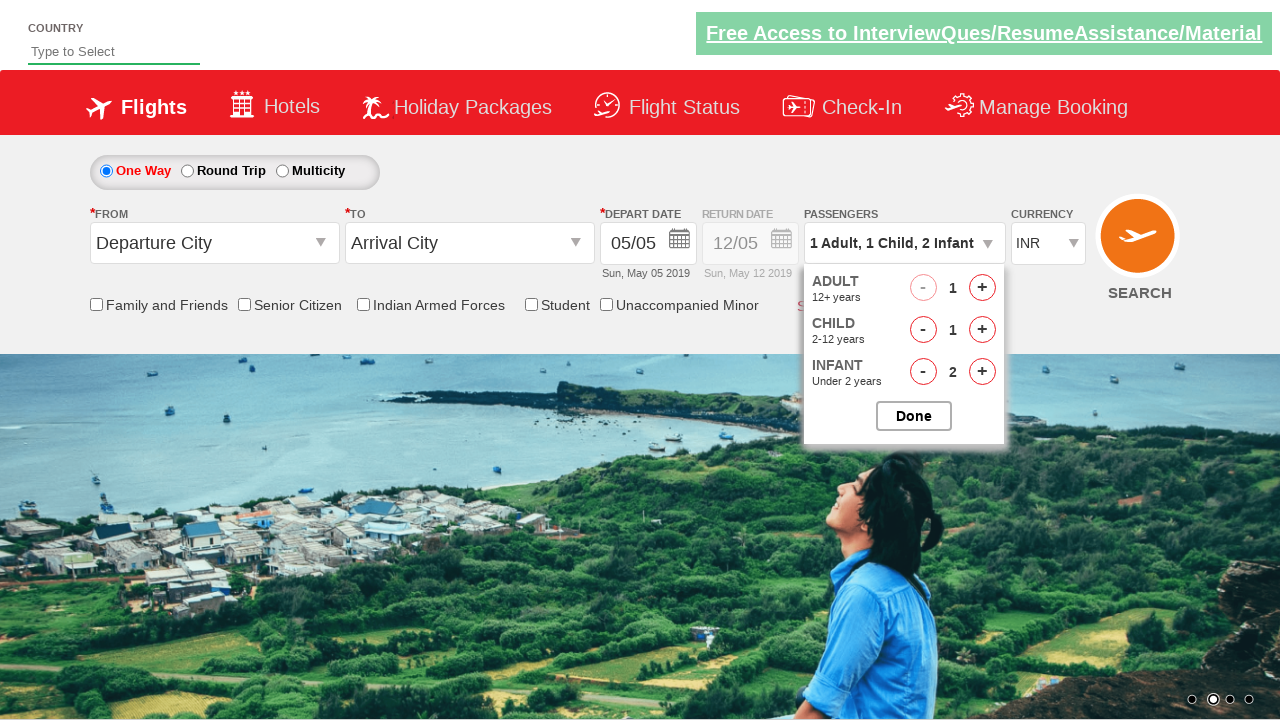

Clicked increment children button (iteration 2) at (982, 330) on #hrefIncChd
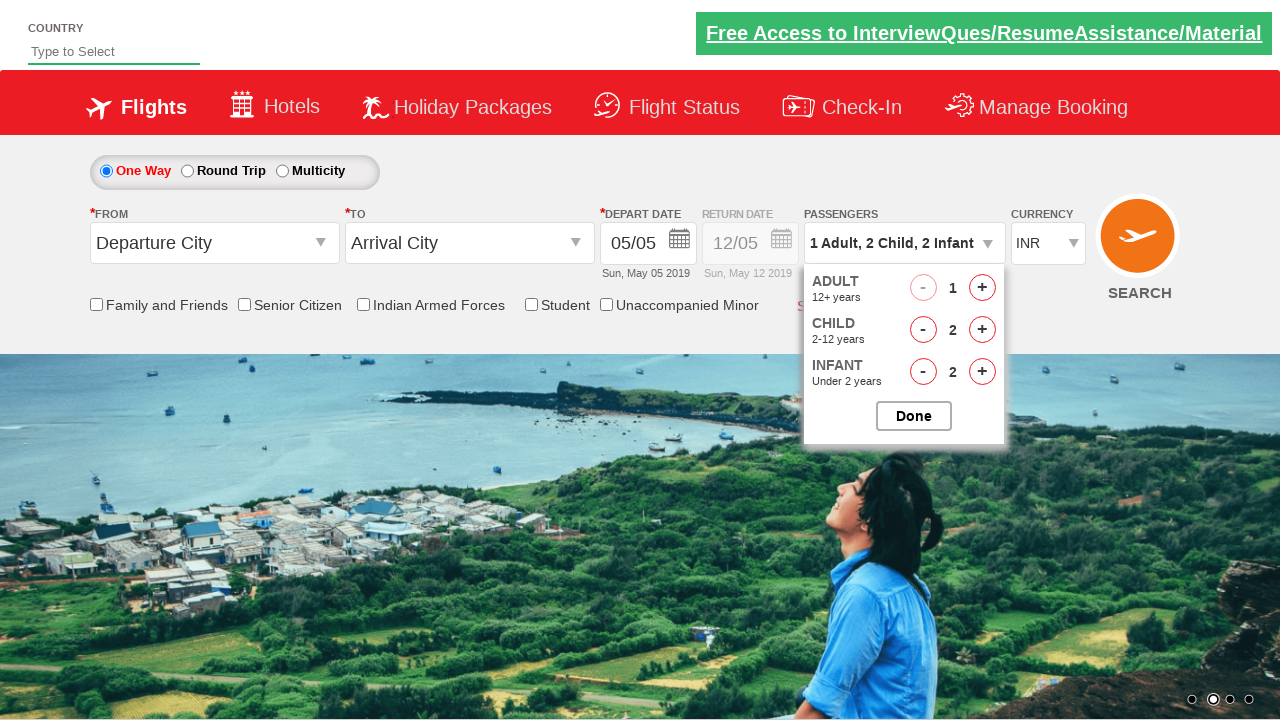

Clicked increment infant button (iteration 3) at (982, 372) on #hrefIncInf
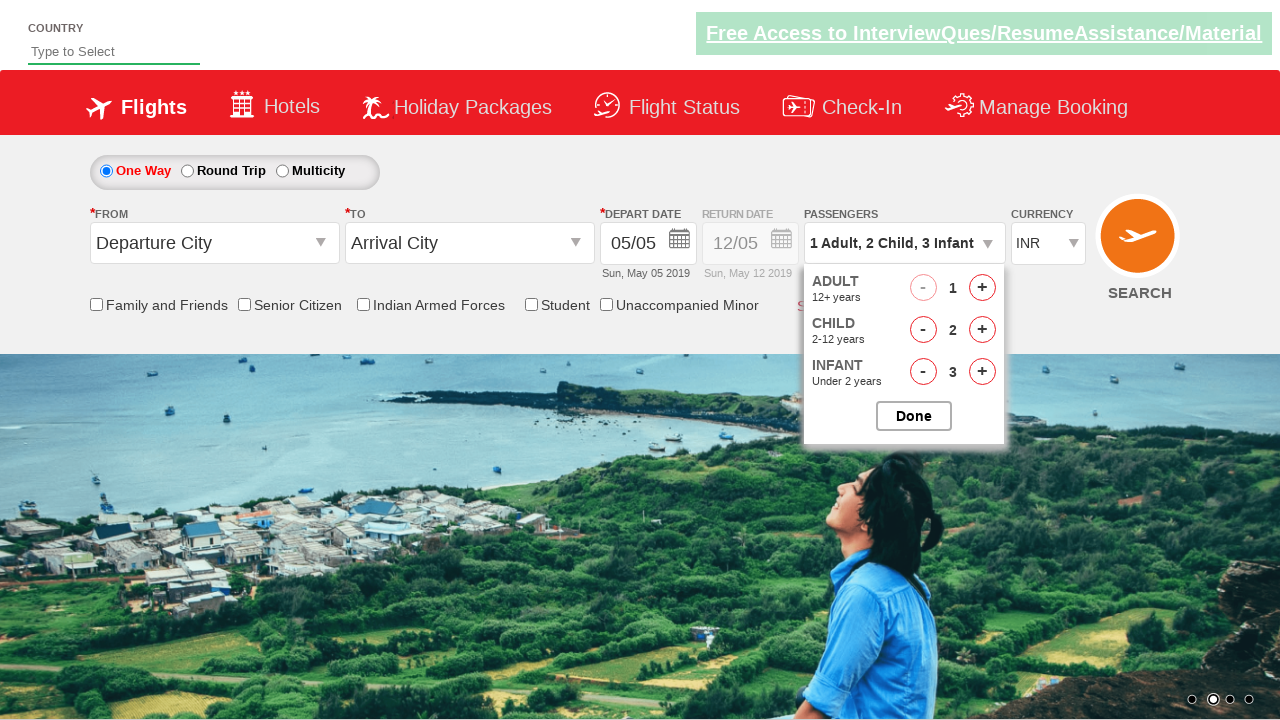

Clicked increment children button (iteration 3) at (982, 330) on #hrefIncChd
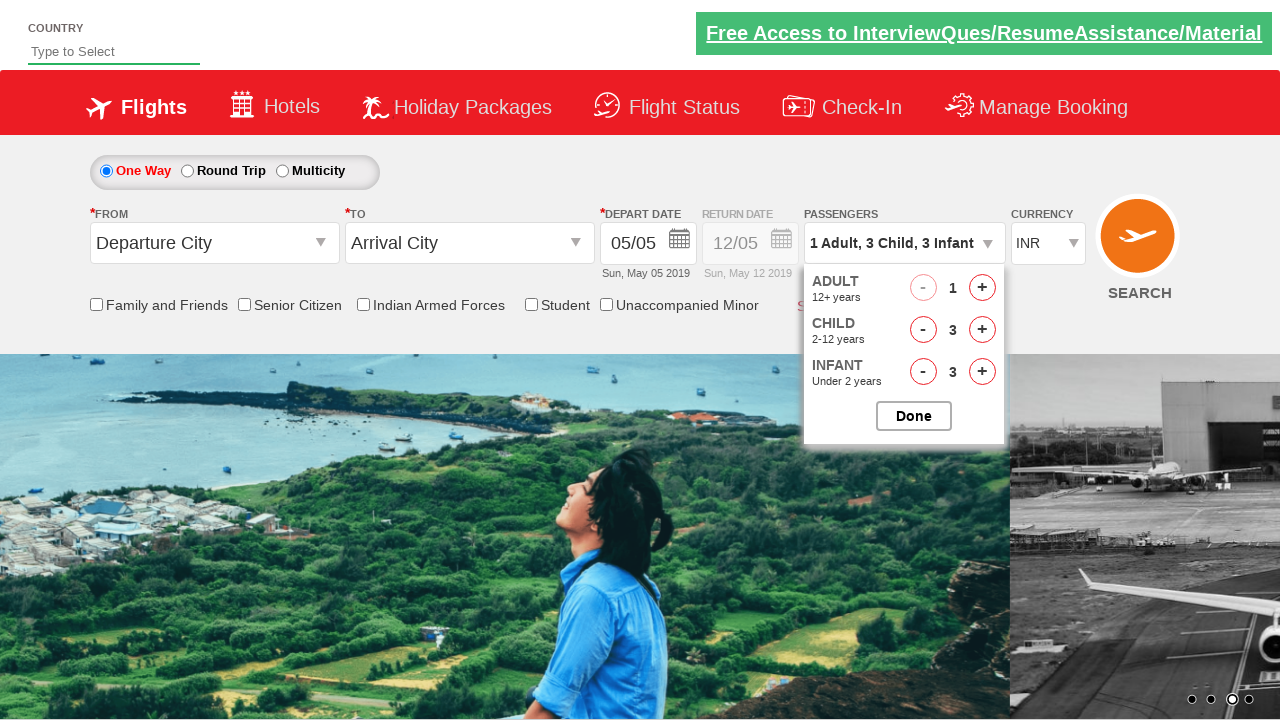

Closed passenger selection dropdown at (914, 416) on #btnclosepaxoption
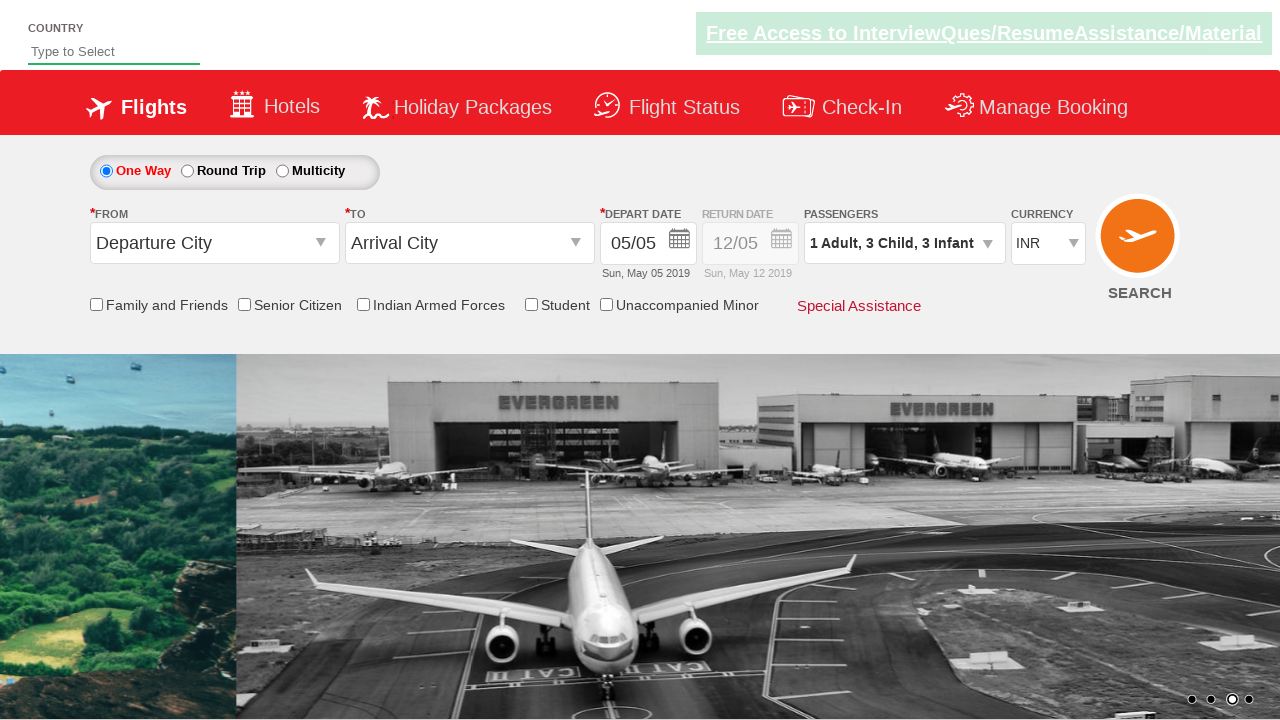

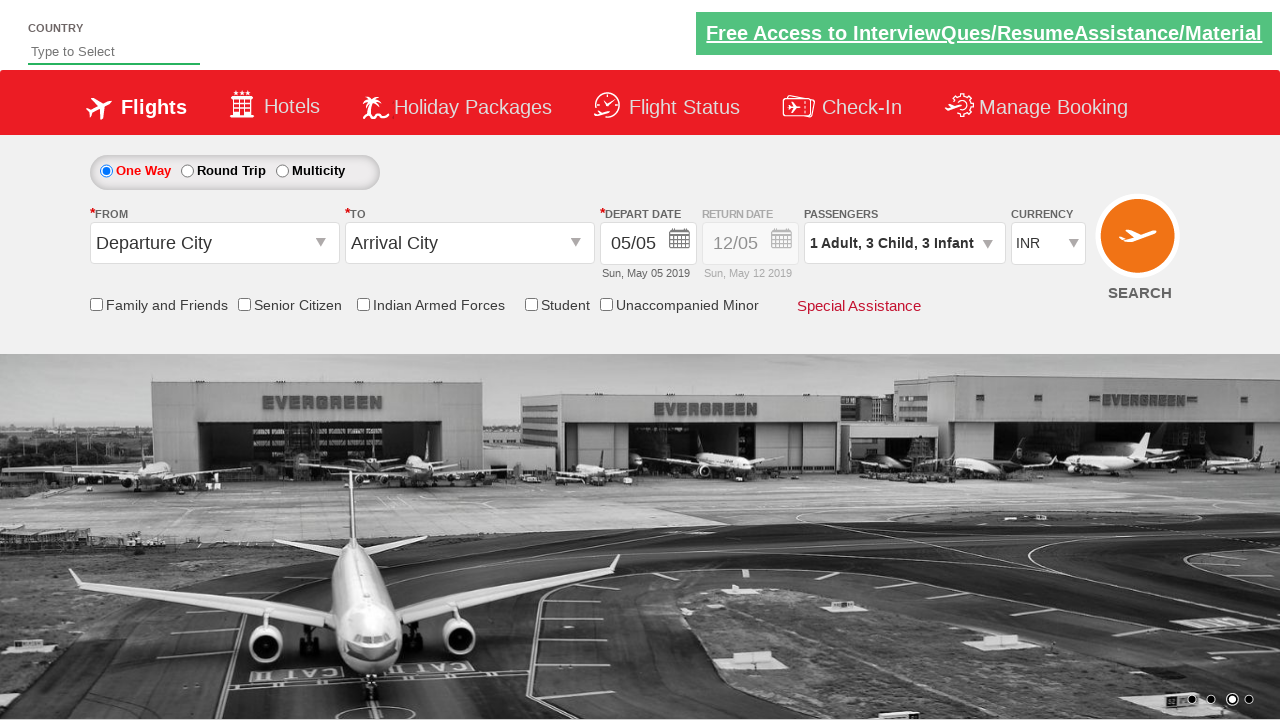